Navigates to the Checkboxes page and verifies that the checkbox text matches expected content

Starting URL: https://the-internet.herokuapp.com/

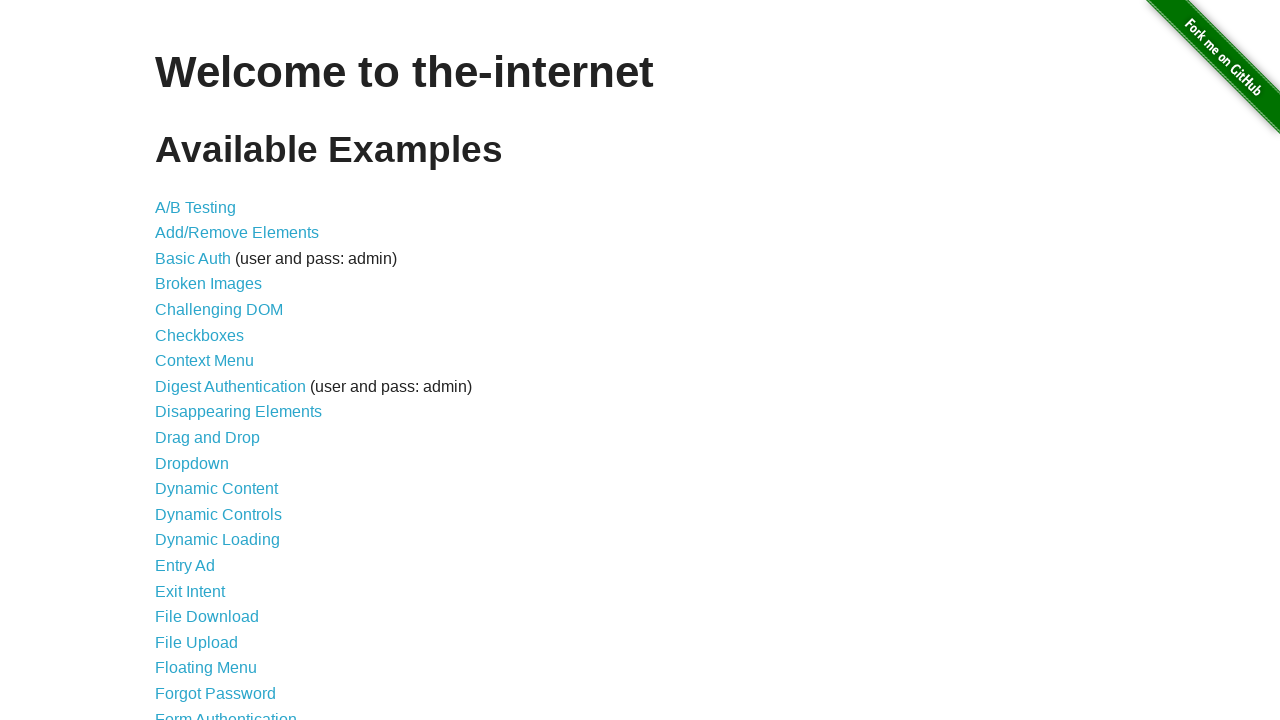

Waited for page header (h1) to load
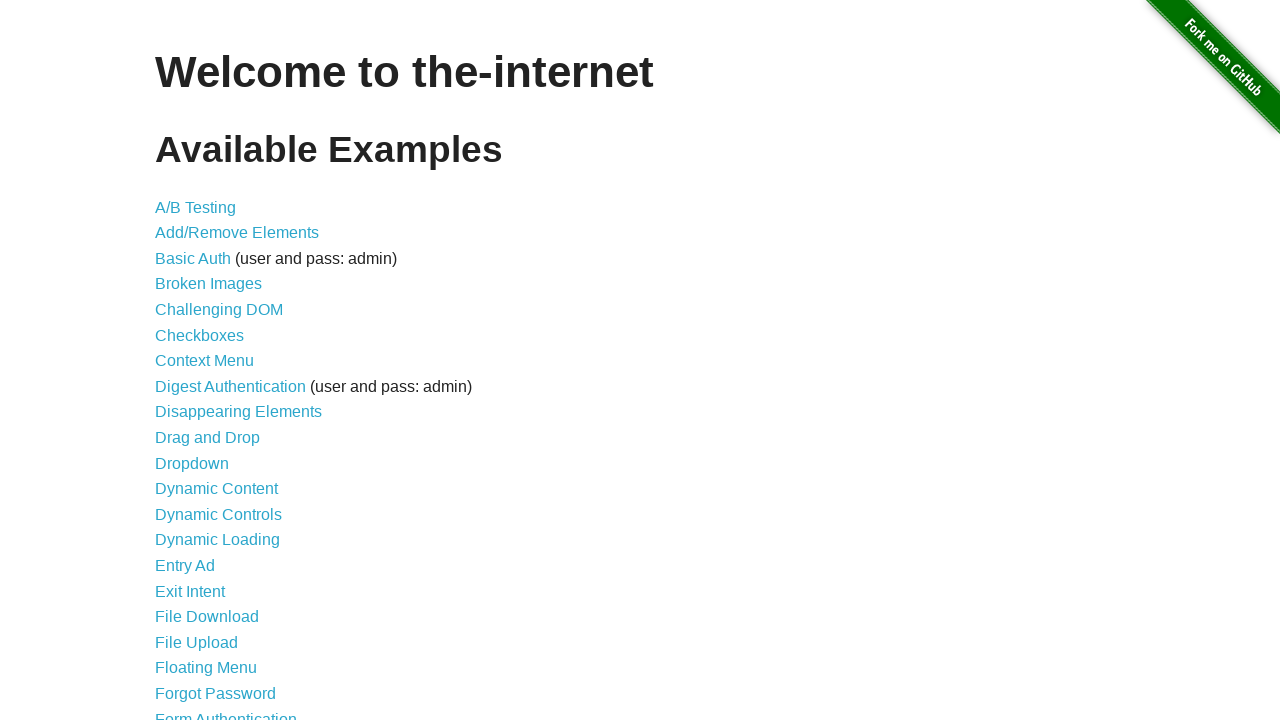

Clicked on Checkboxes link at (200, 335) on xpath=//a[normalize-space()='Checkboxes']
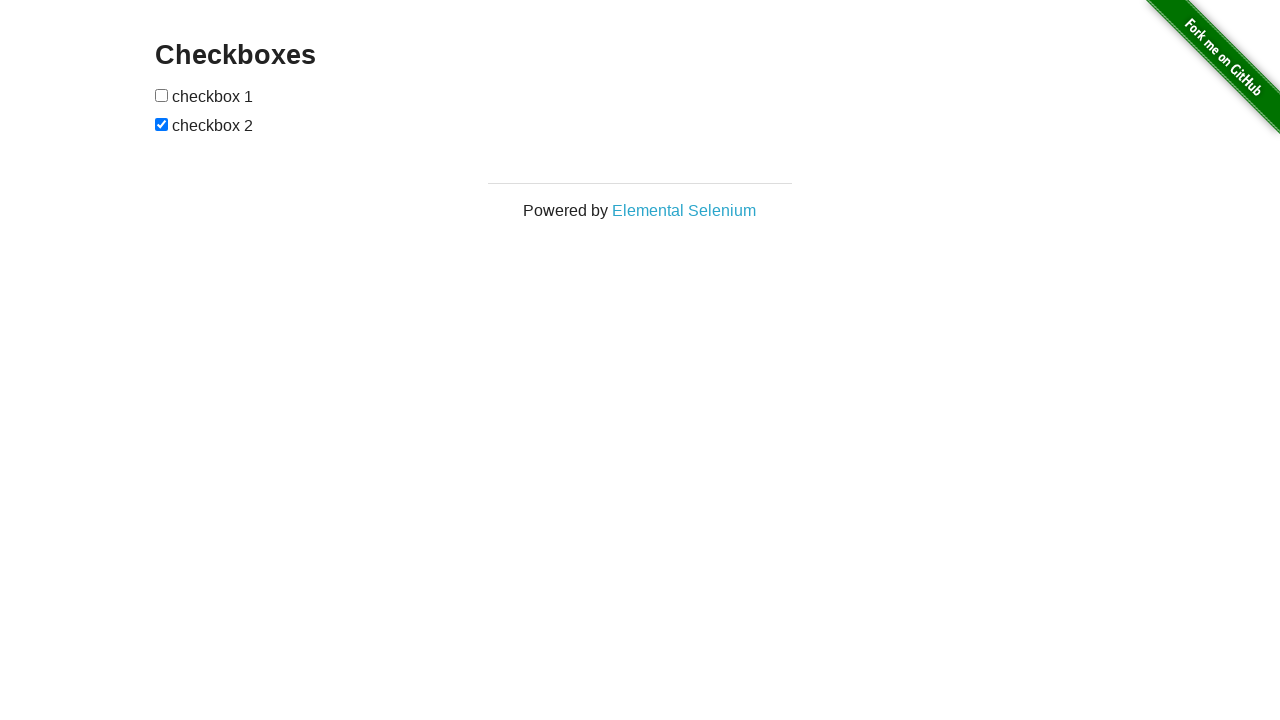

Waited for checkboxes form to load
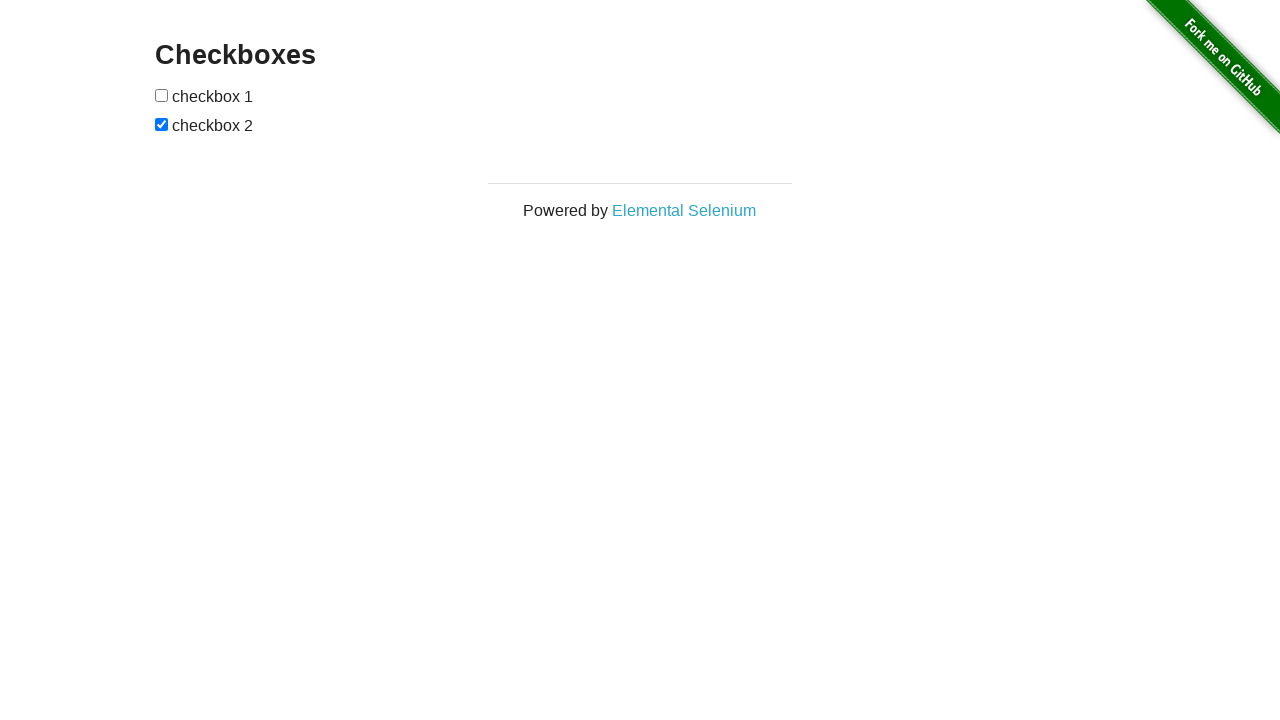

Retrieved checkbox text content from form
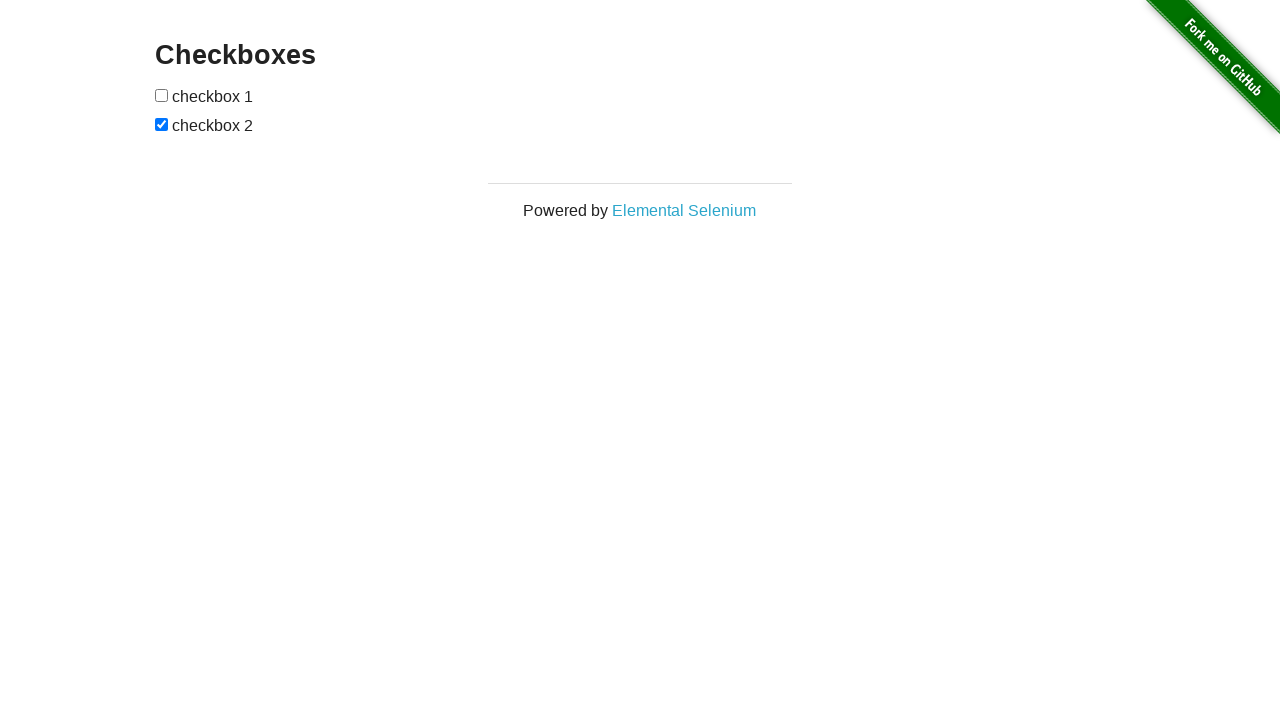

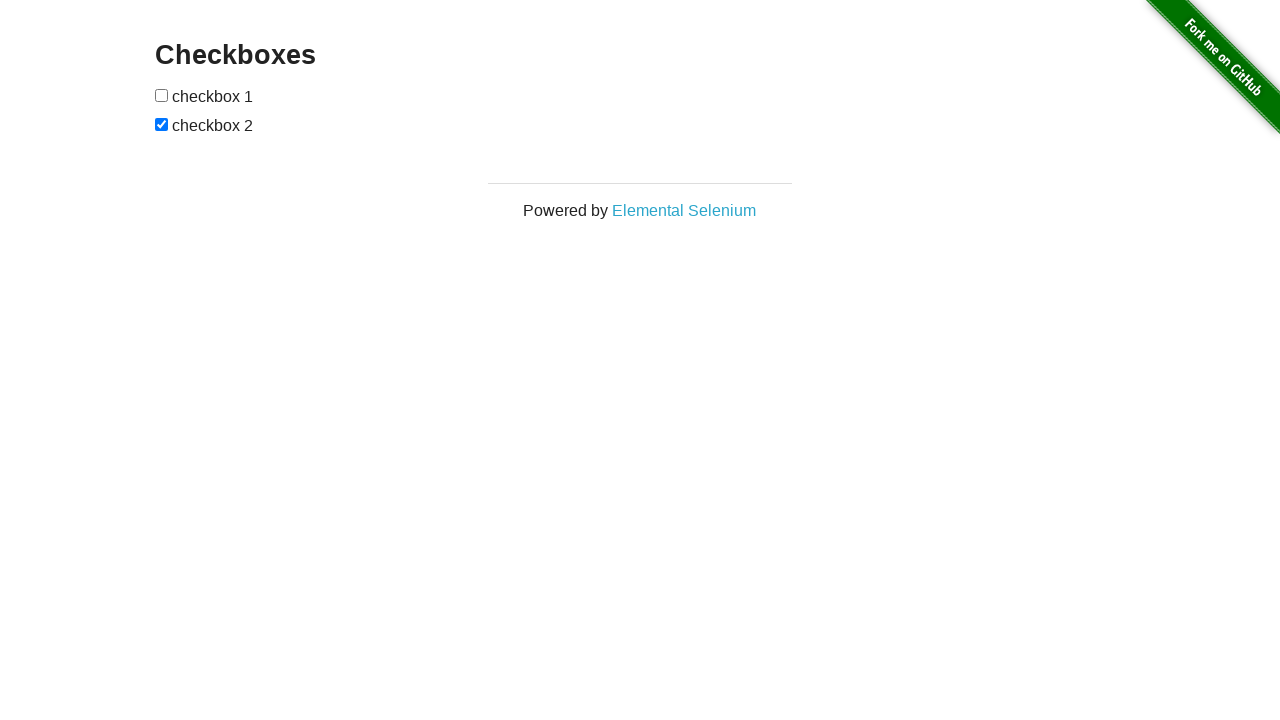